Navigates to the Selenium website and verifies the page loads by checking the current URL

Starting URL: https://www.selenium.dev

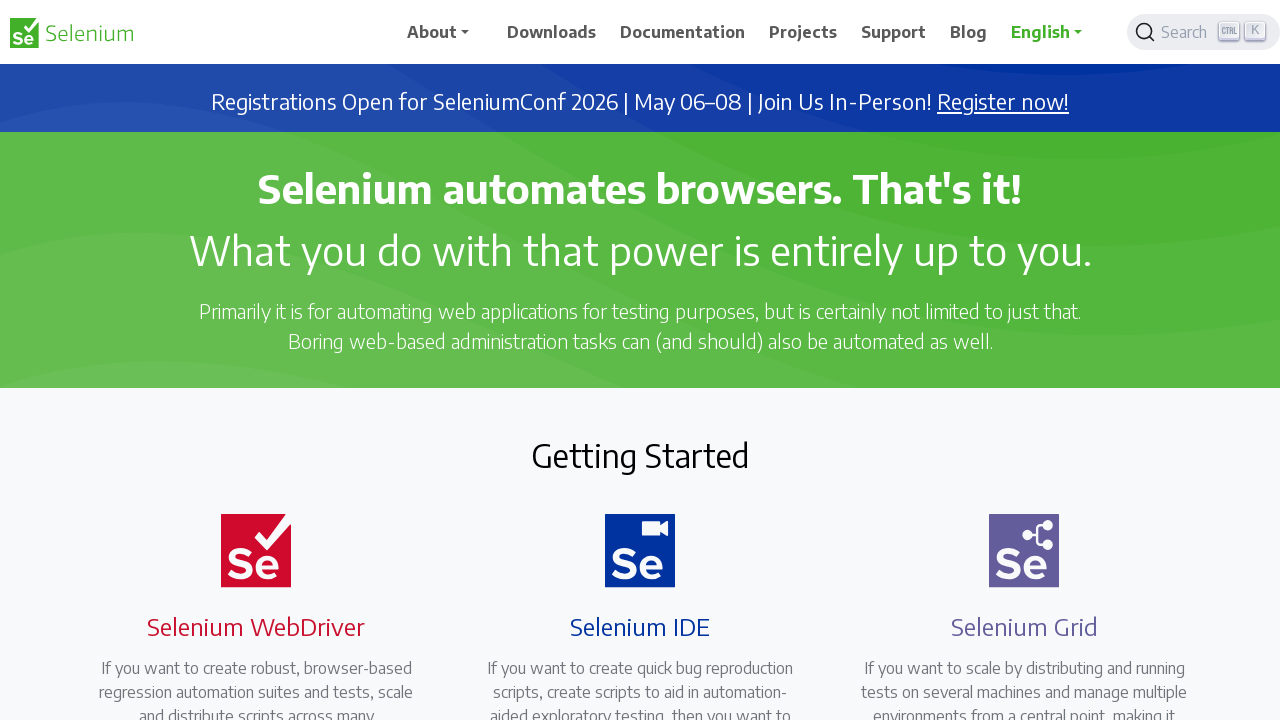

Set viewport size to 1920x1080
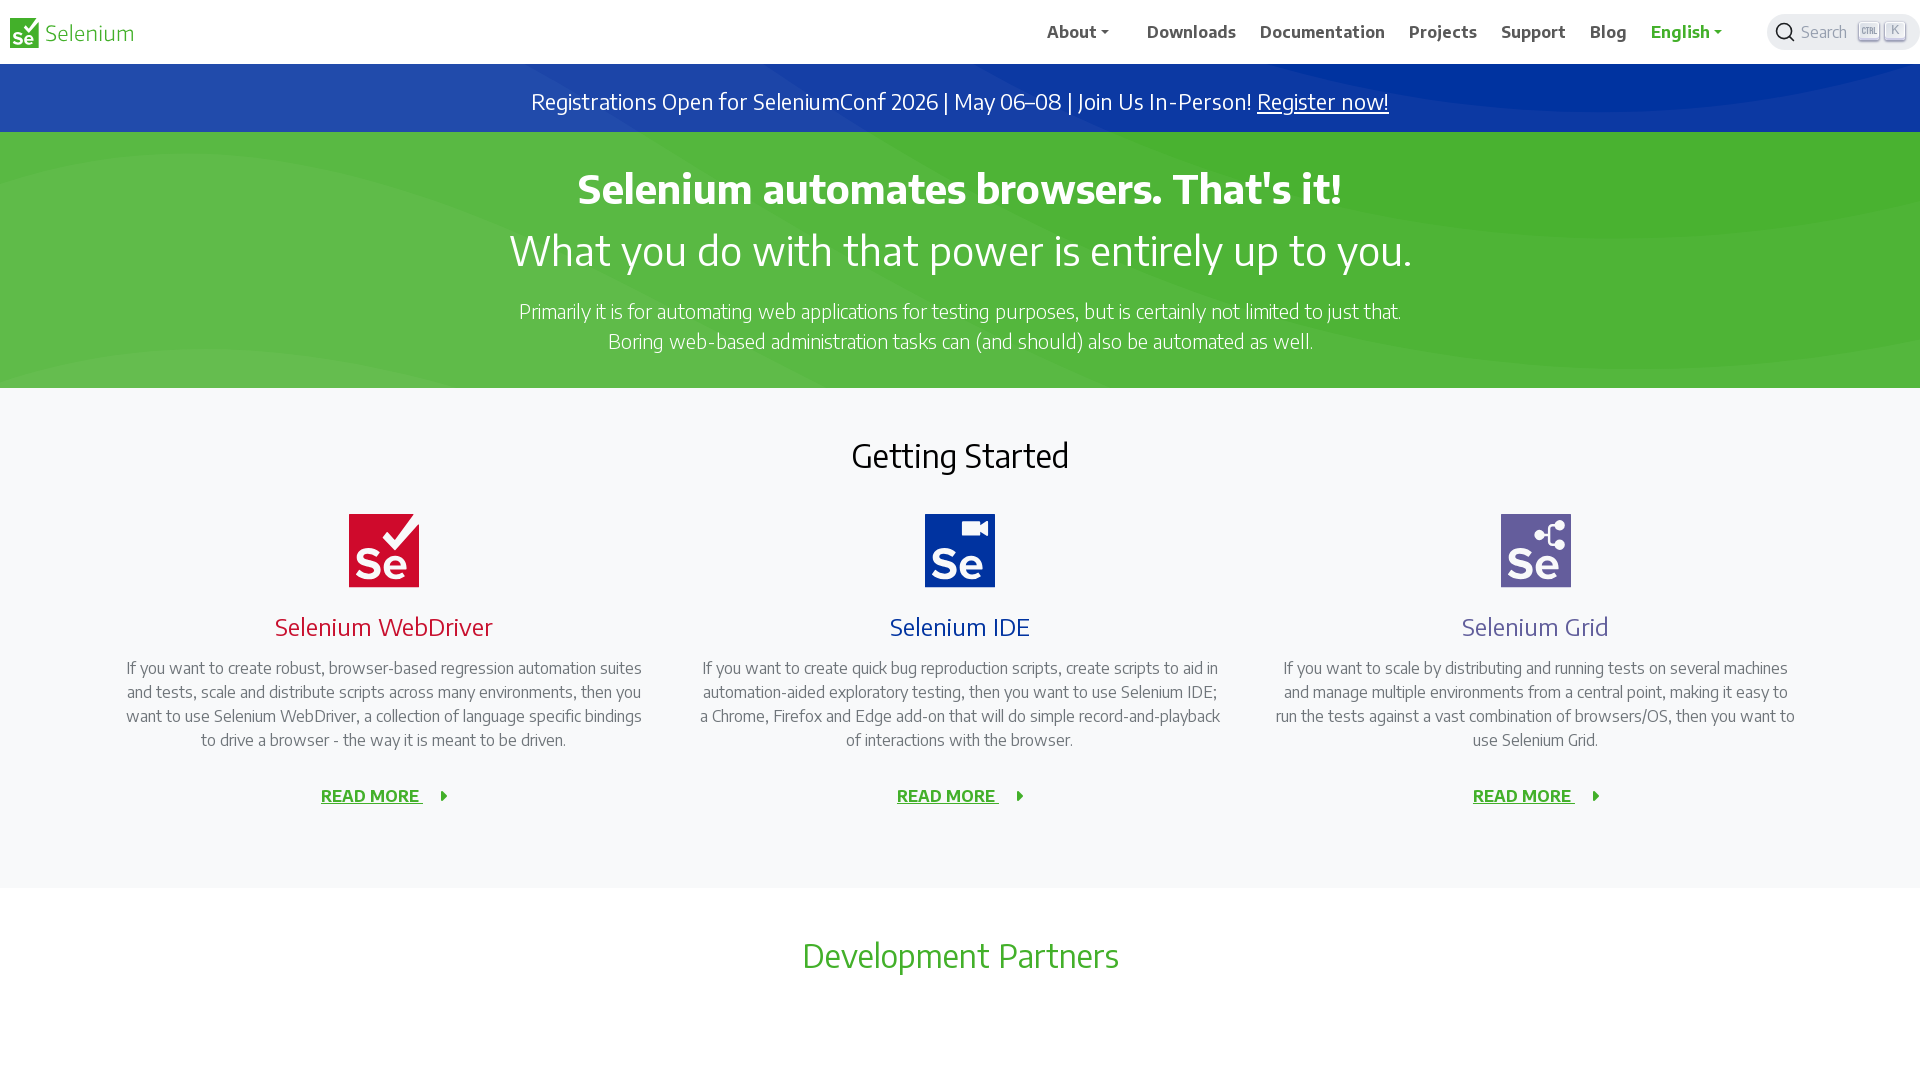

Retrieved current URL: https://www.selenium.dev/
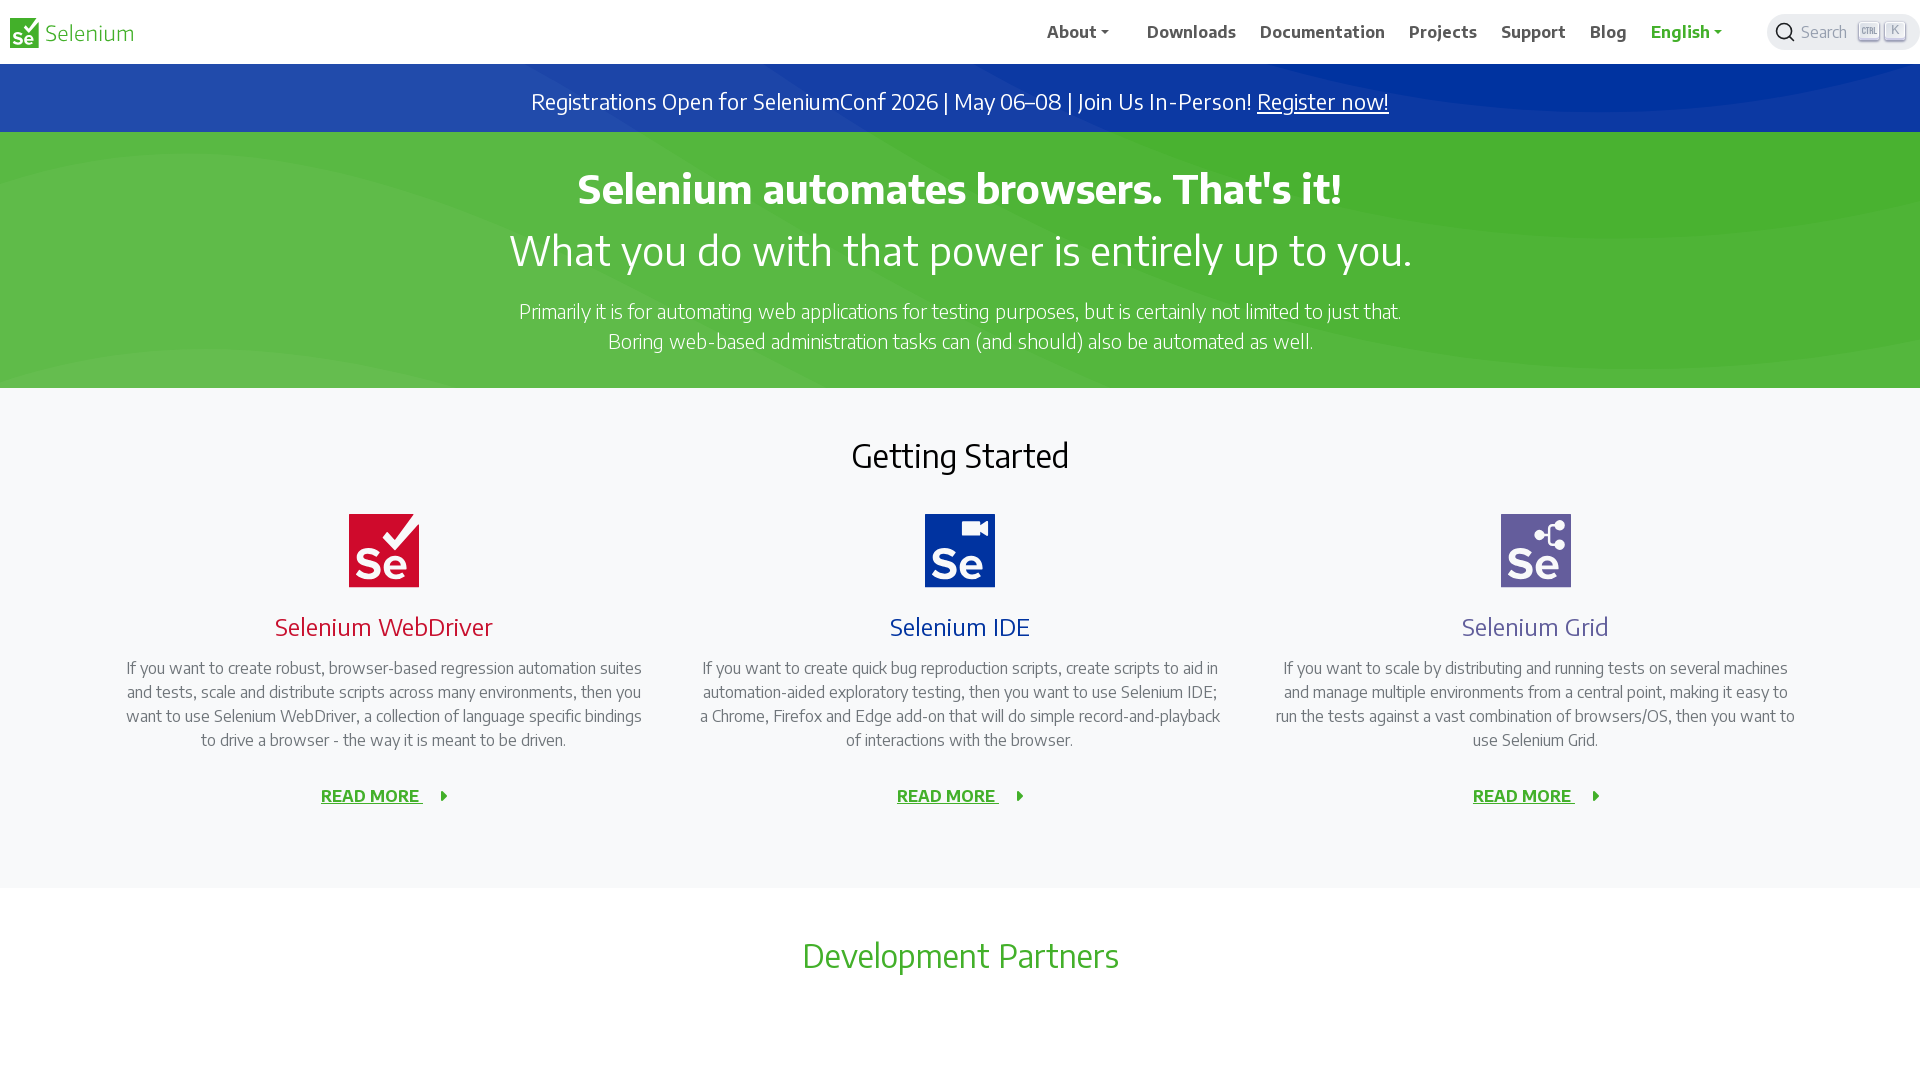

Page fully loaded (DOM content loaded)
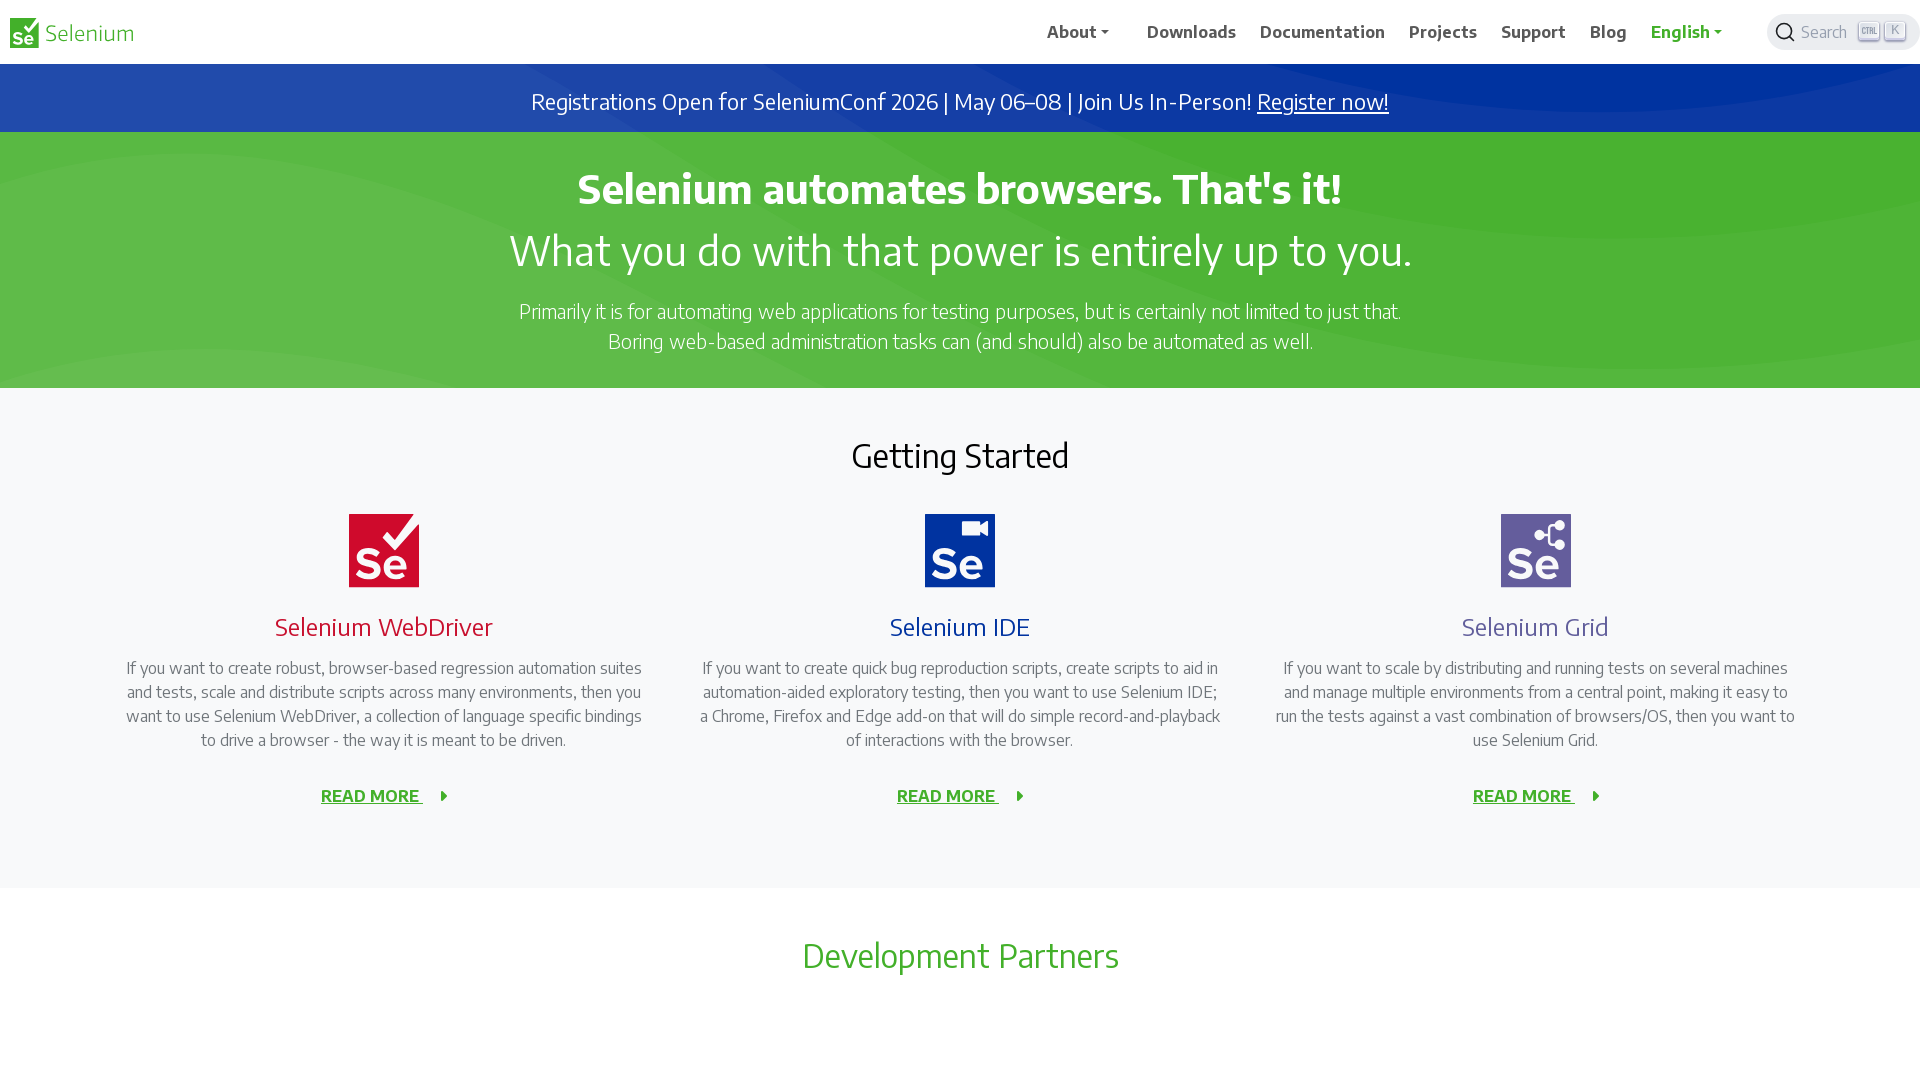

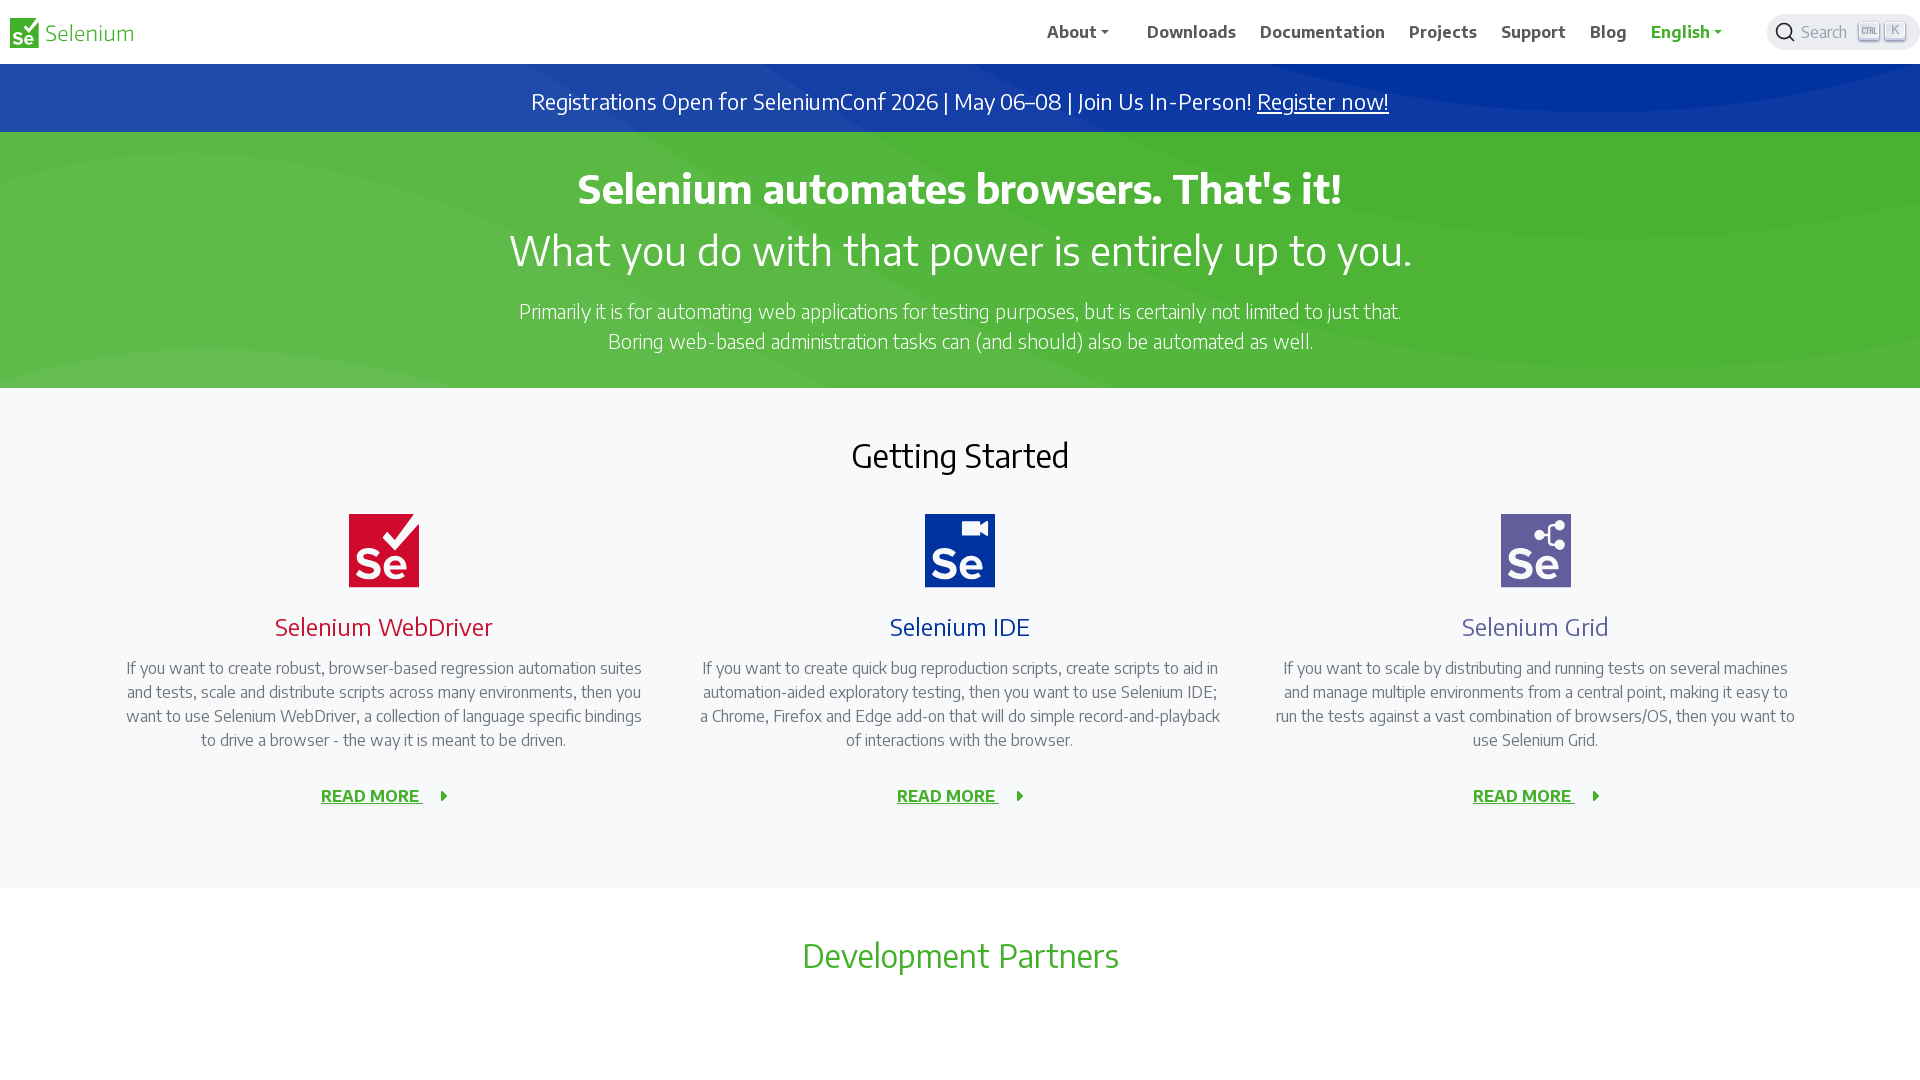